Tests custom radio button functionality on a Google Form by clicking the "Cần Thơ" radio button option using JavaScript execution

Starting URL: https://docs.google.com/forms/d/e/1FAIpQLSfiypnd69zhuDkjKgqvpID9kwO29UCzeCVrGGtbNPZXQok0jA/viewform

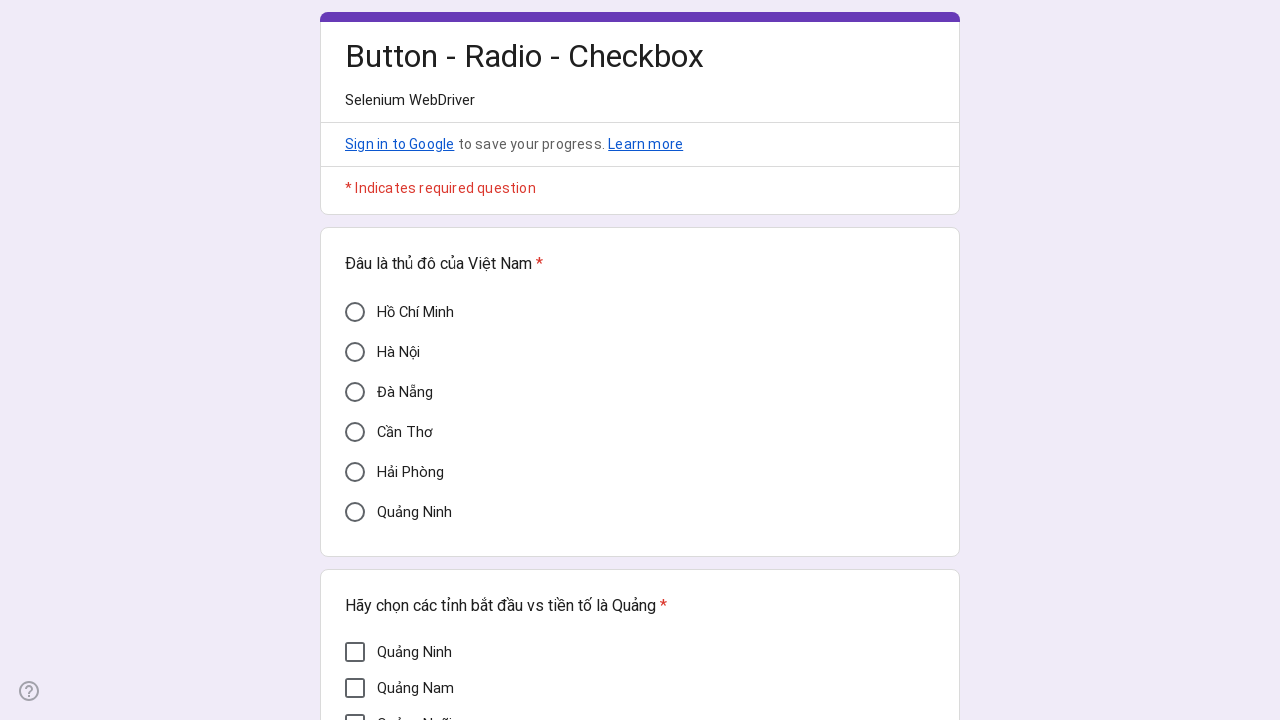

Navigated to Google Form for custom checkbox radio button test
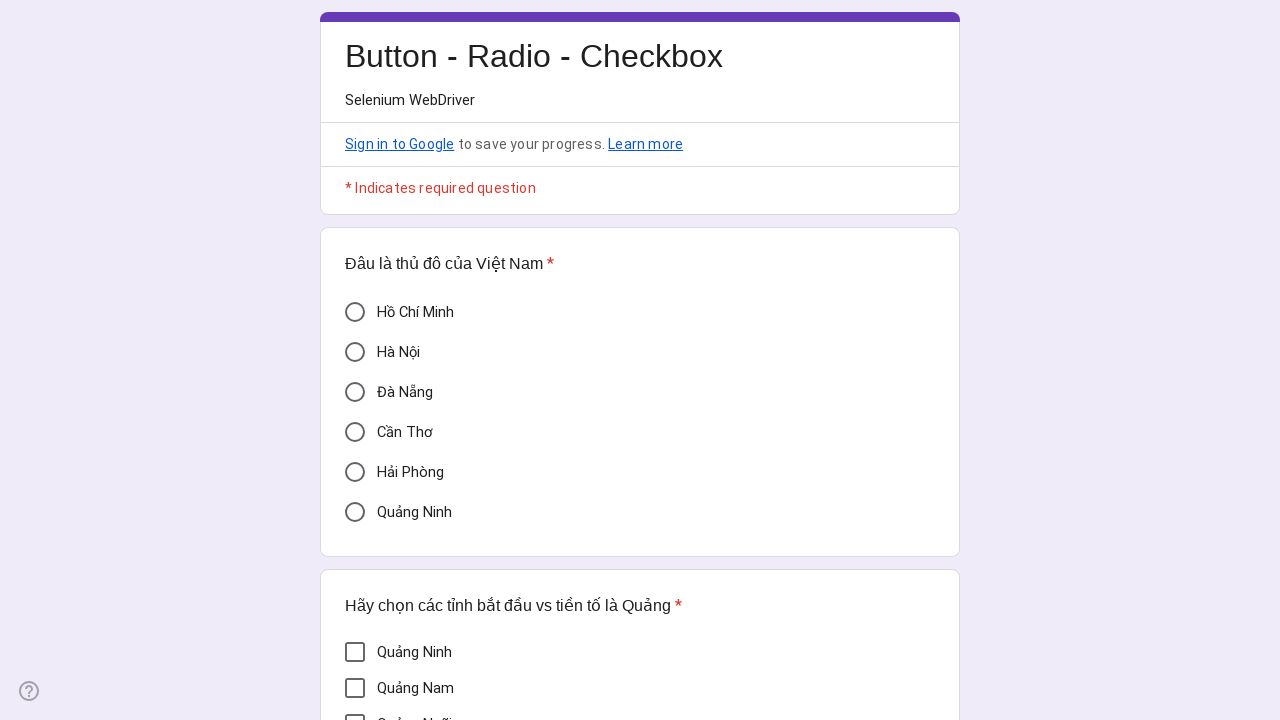

Form loaded and Cần Thơ radio button element is available
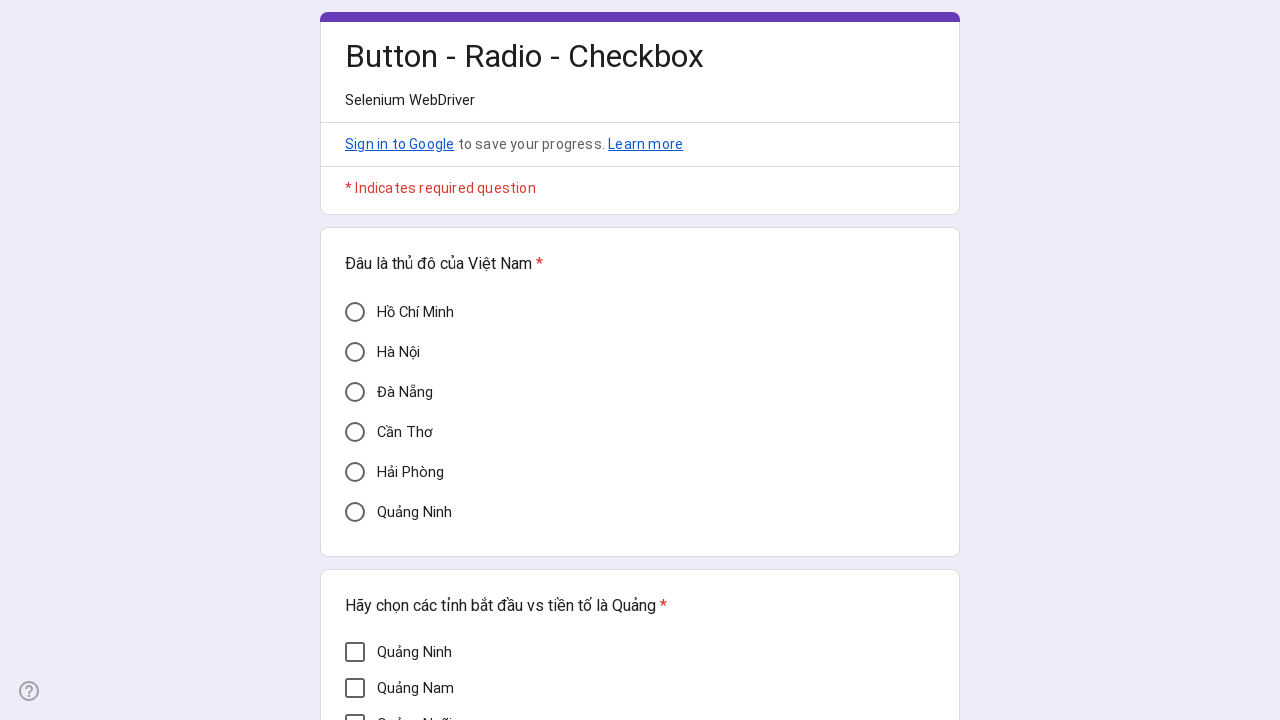

Clicked the Cần Thơ custom radio button option at (355, 432) on div[data-value='Cần Thơ']
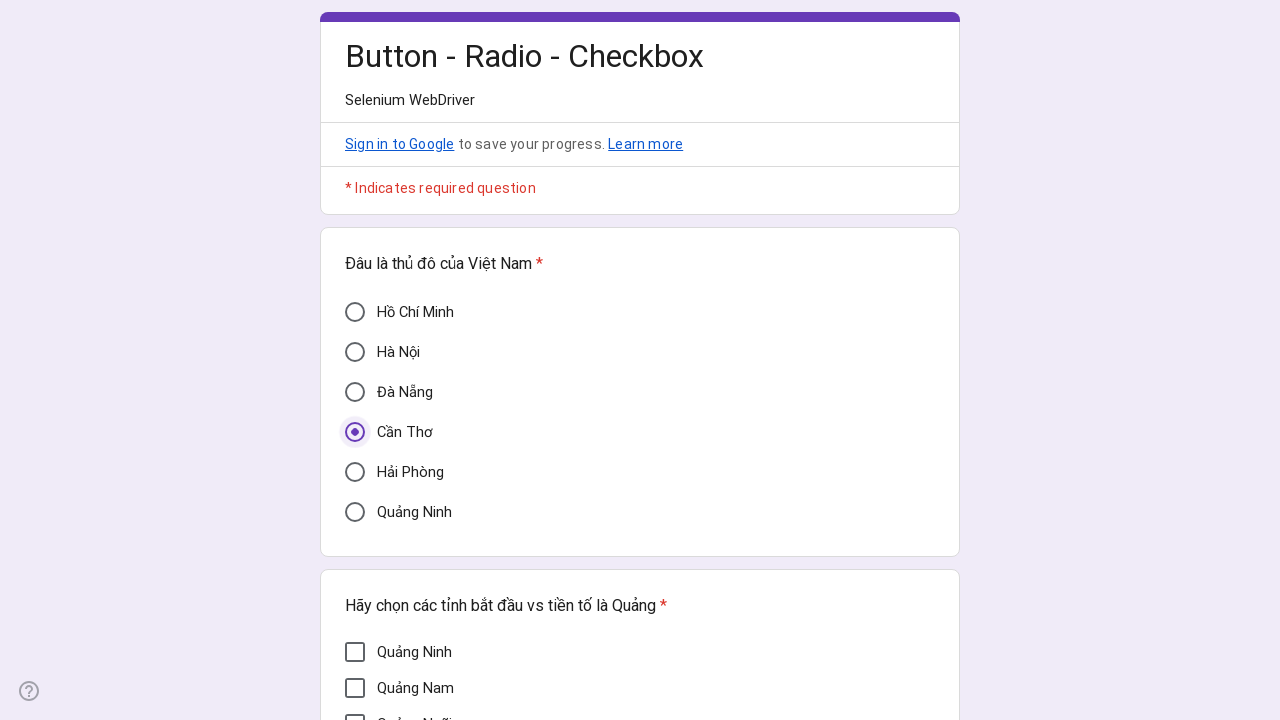

Waited for radio button selection to register
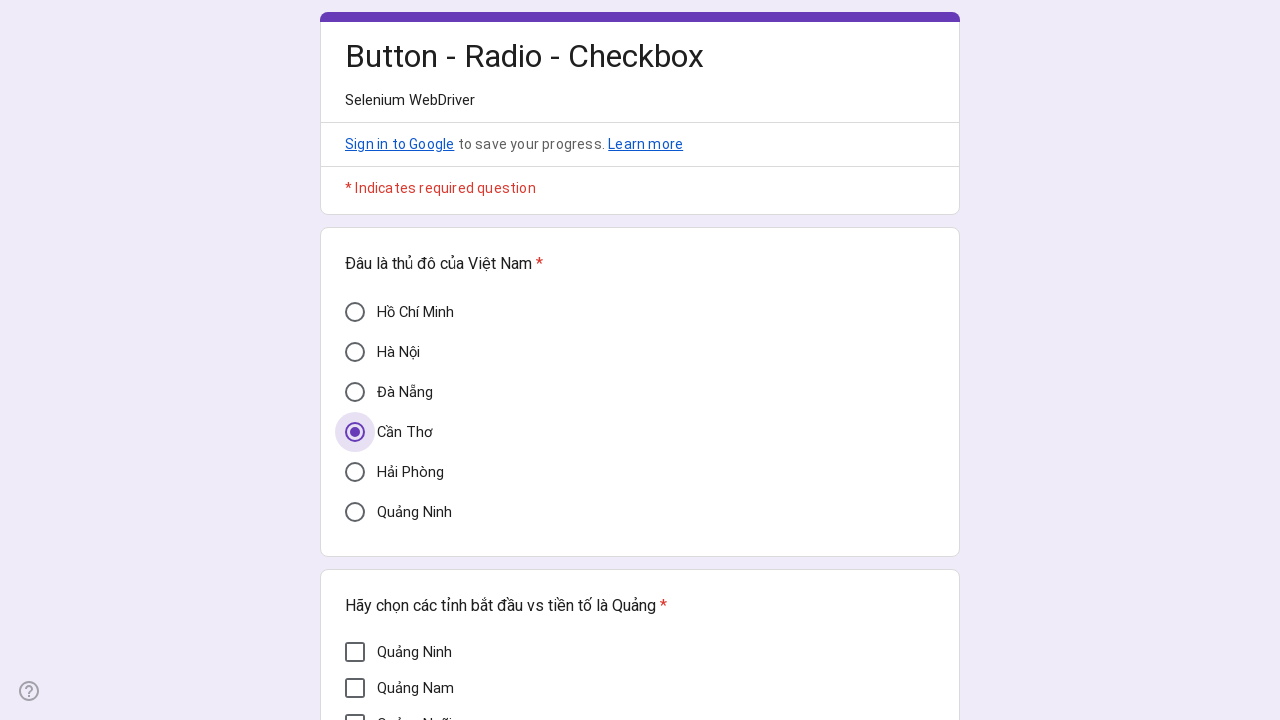

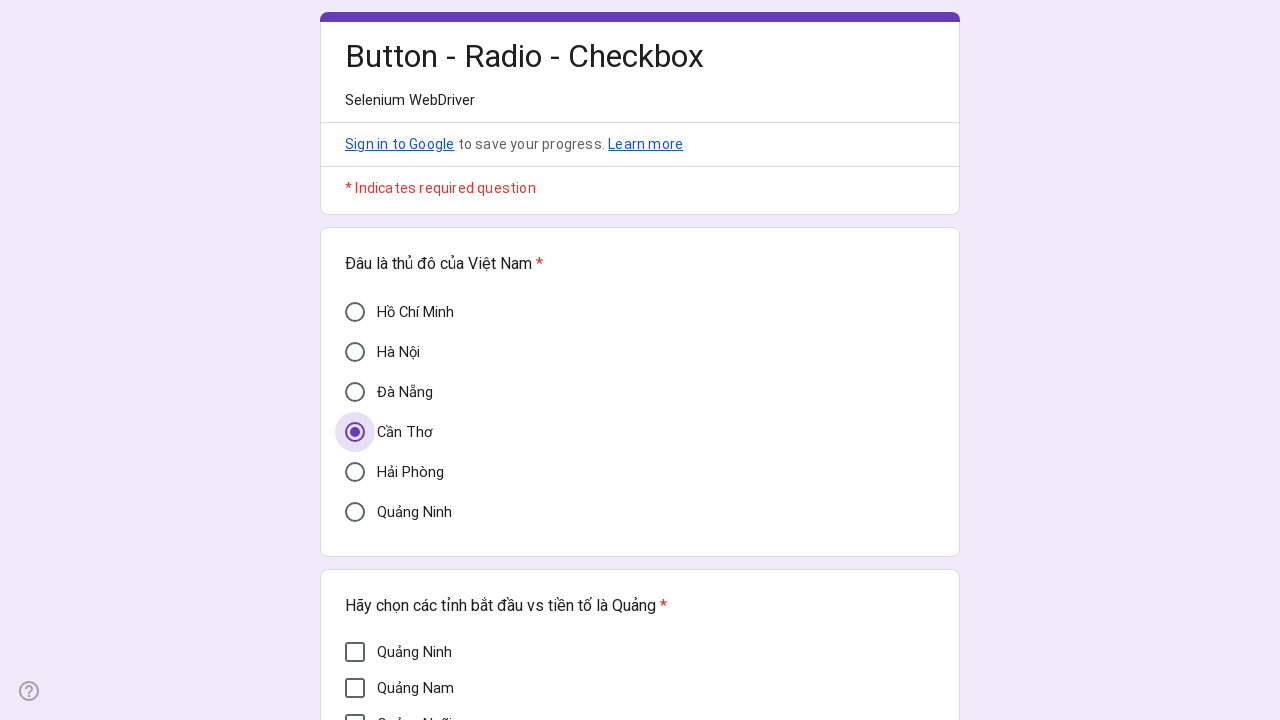